Tests radio button functionality by clicking the Hockey radio button and then iterating through all sport radio buttons to verify selection behavior

Starting URL: https://practice.cydeo.com/radio_buttons

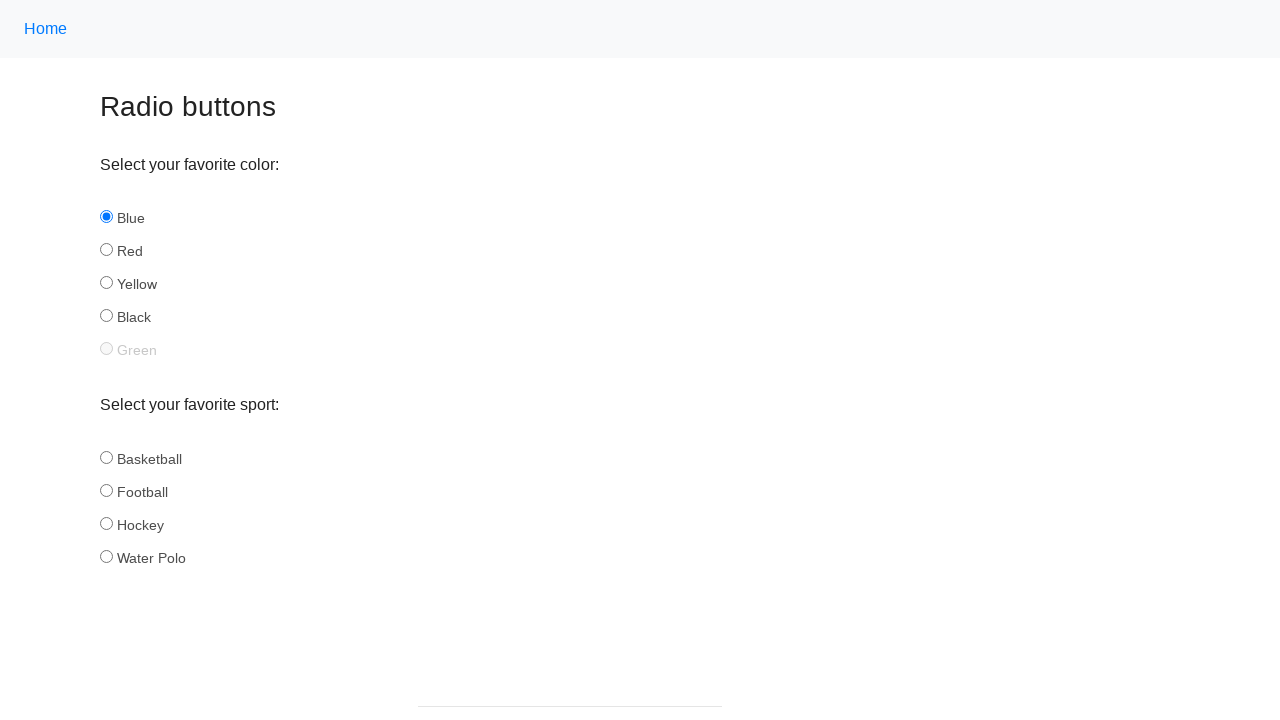

Clicked the Hockey radio button at (106, 523) on input#hockey
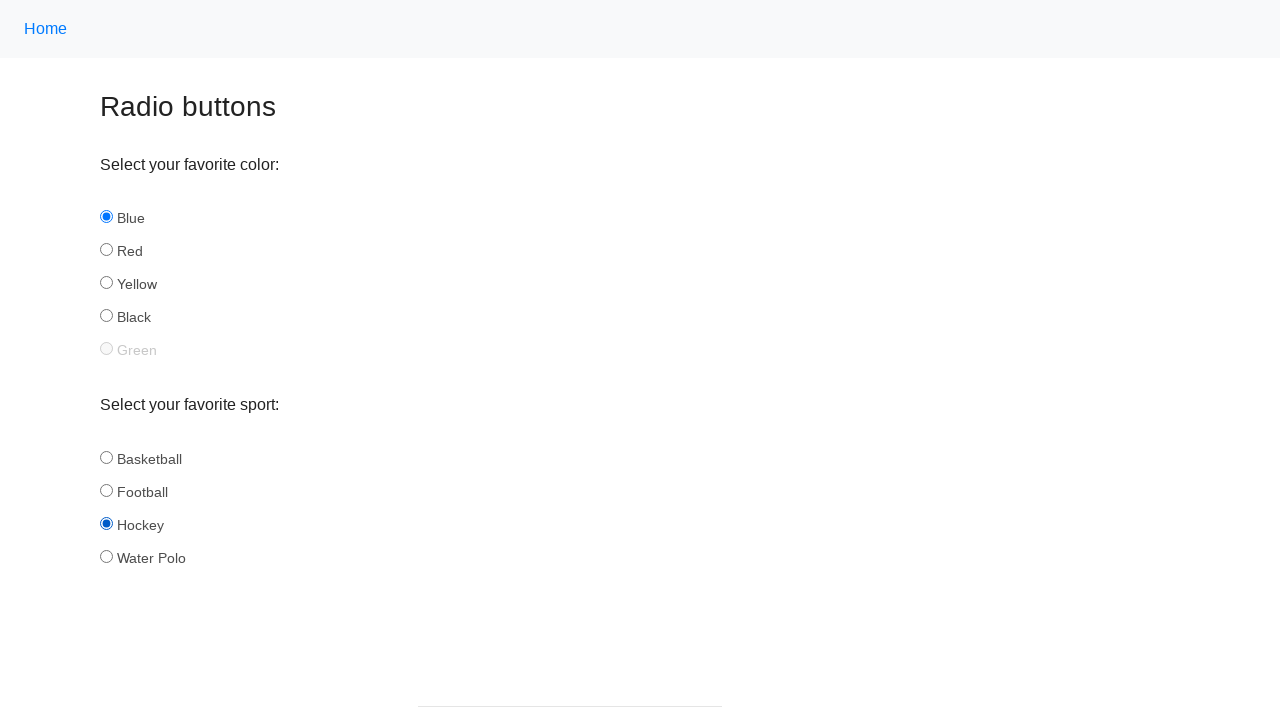

Verified Hockey radio button is selected
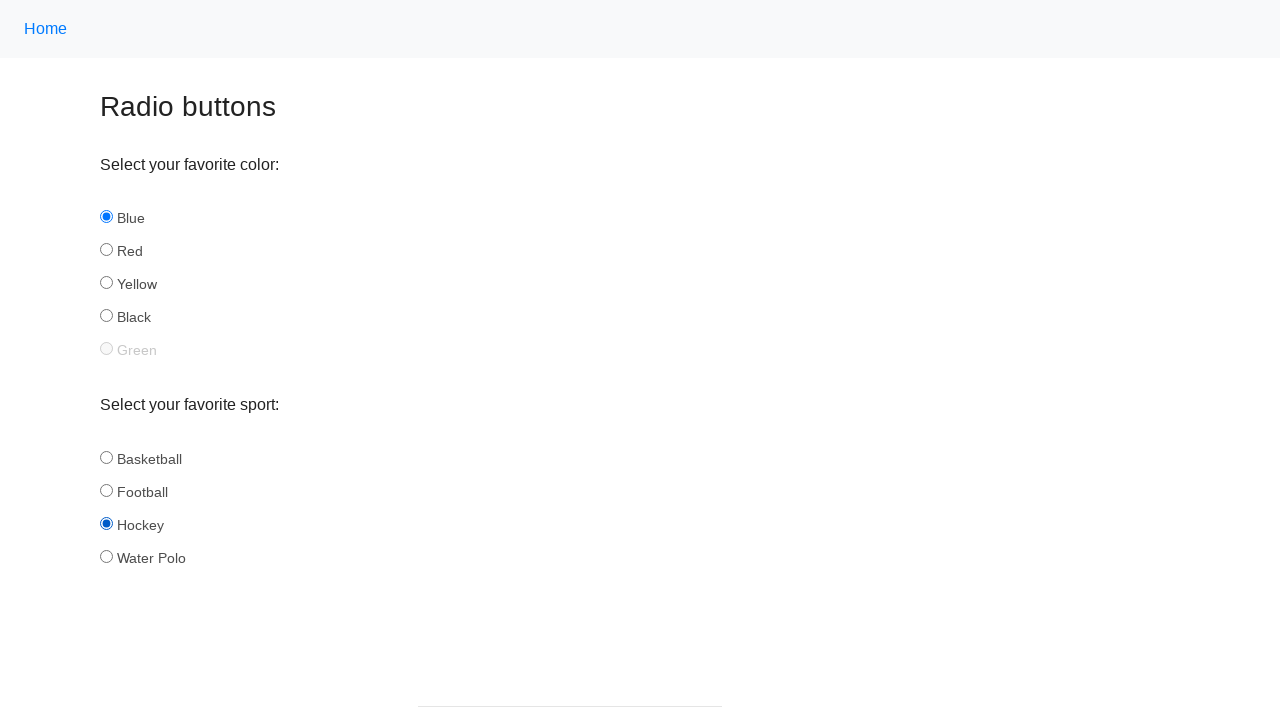

Clicked a sport radio button at (106, 457) on input[name='sport'] >> nth=0
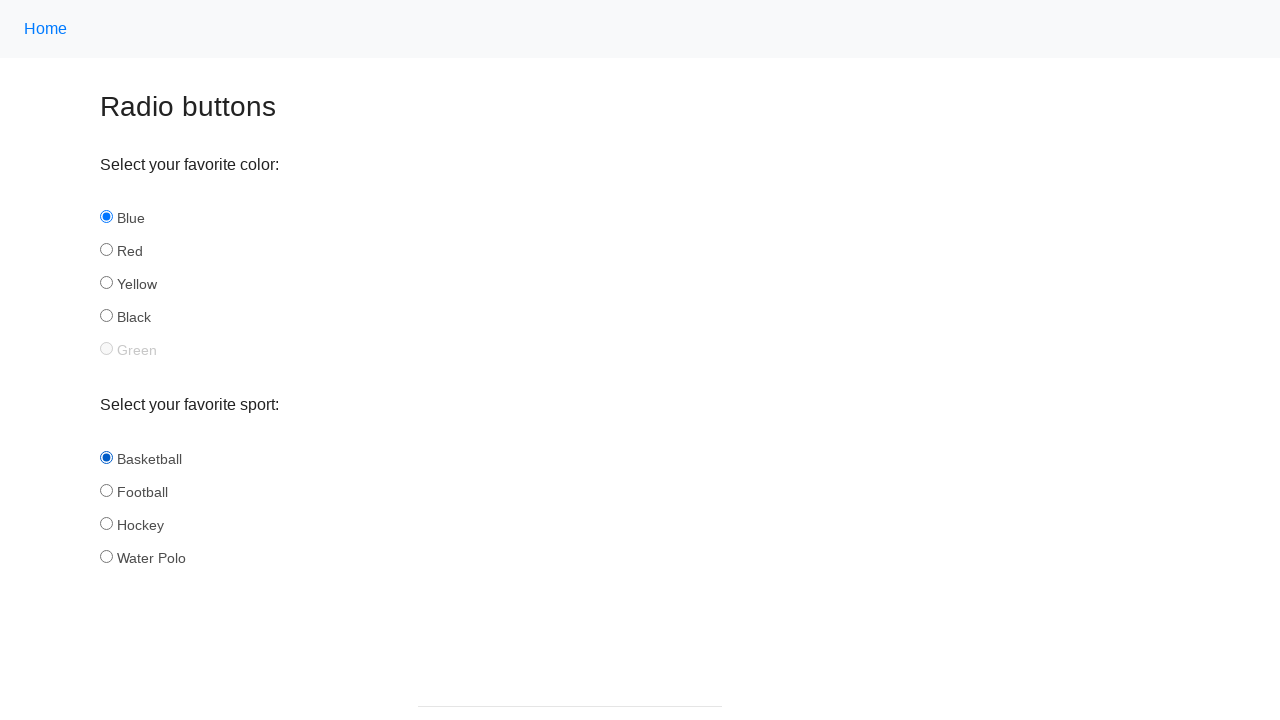

Verified basketball radio button is selected
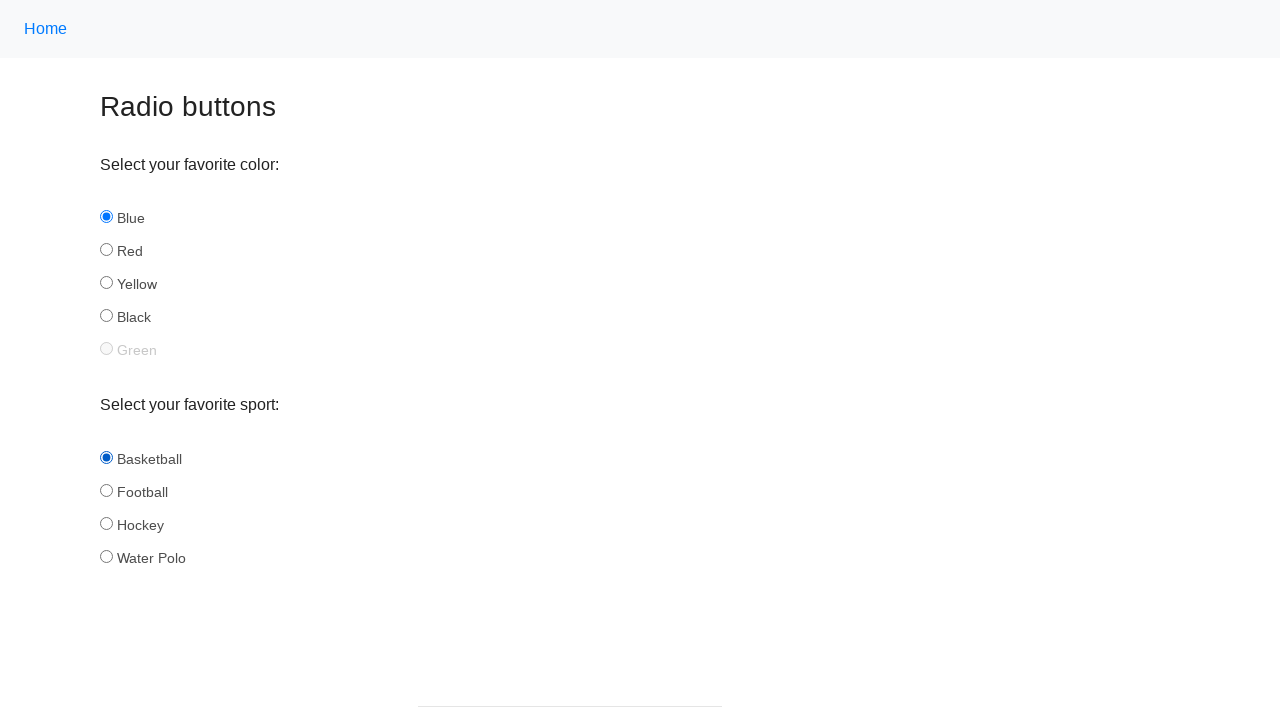

Clicked a sport radio button at (106, 490) on input[name='sport'] >> nth=1
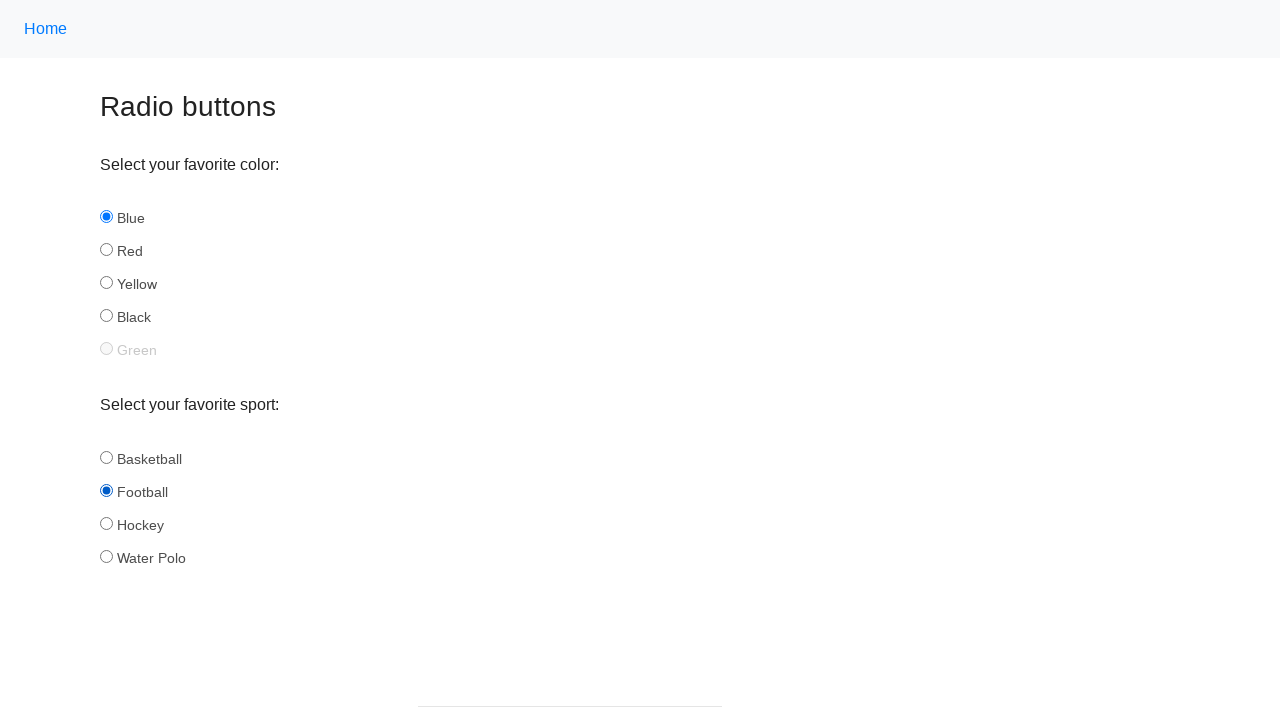

Verified football radio button is selected
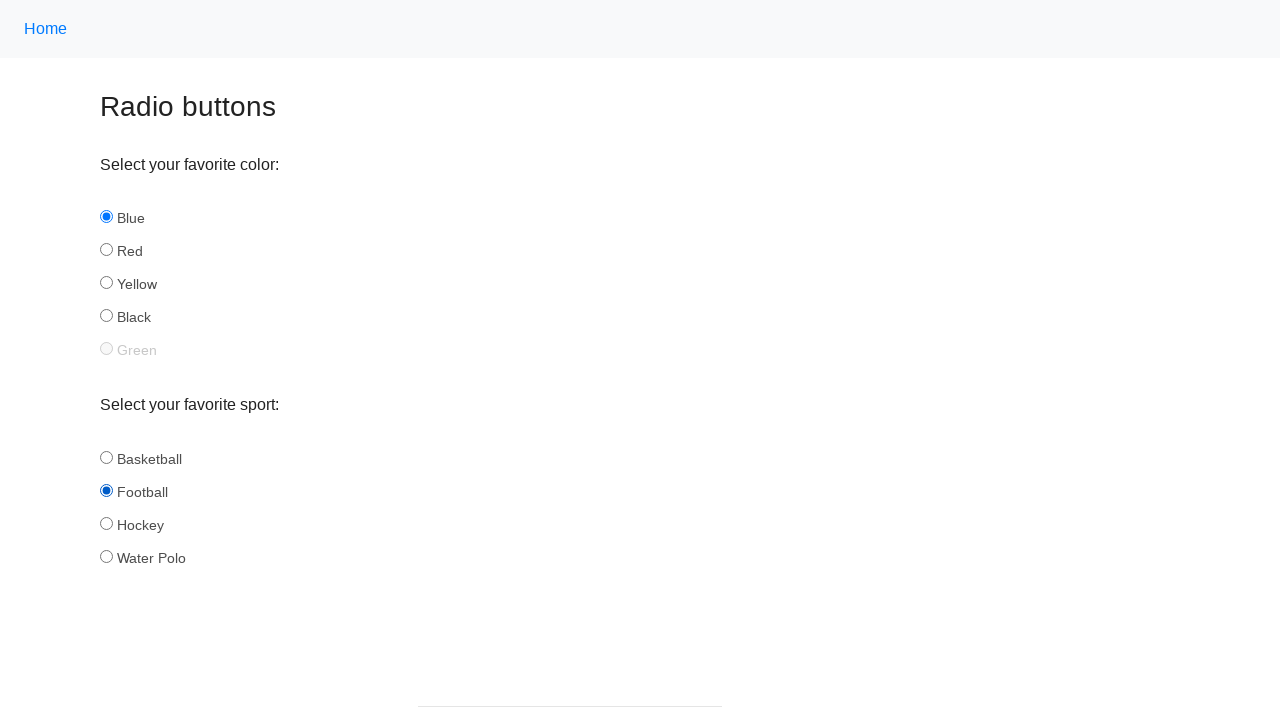

Clicked a sport radio button at (106, 523) on input[name='sport'] >> nth=2
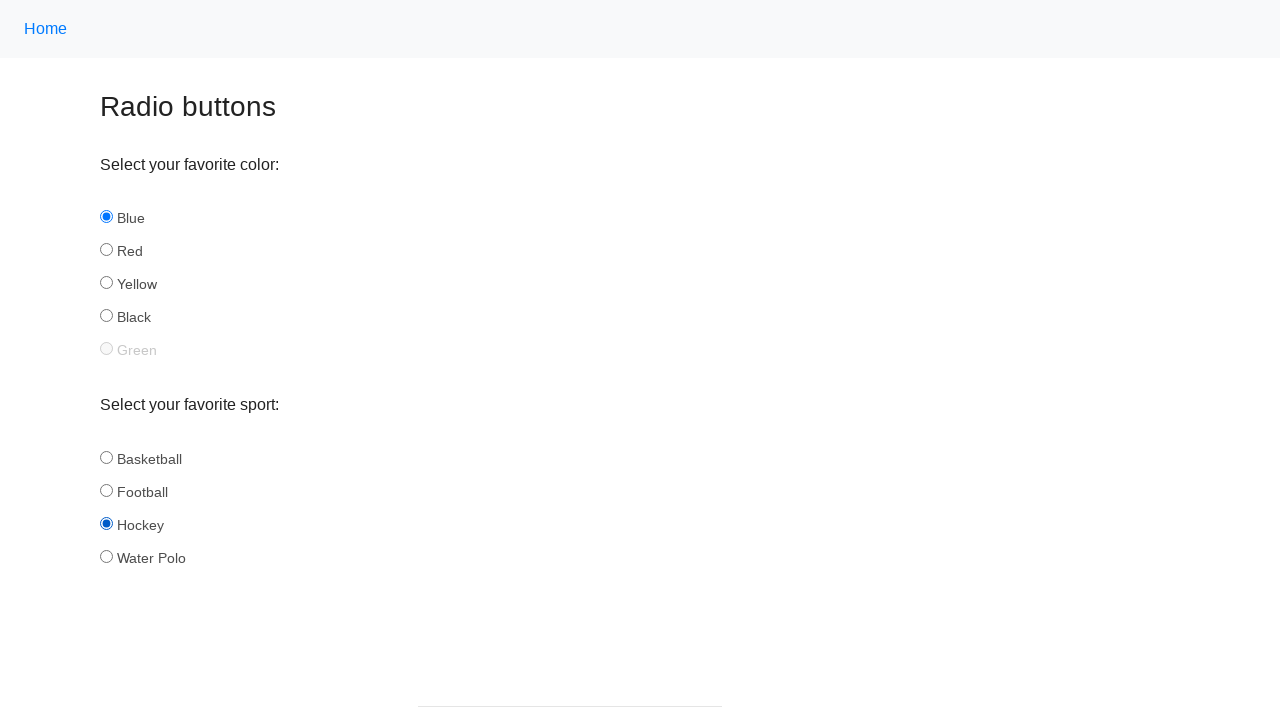

Verified hockey radio button is selected
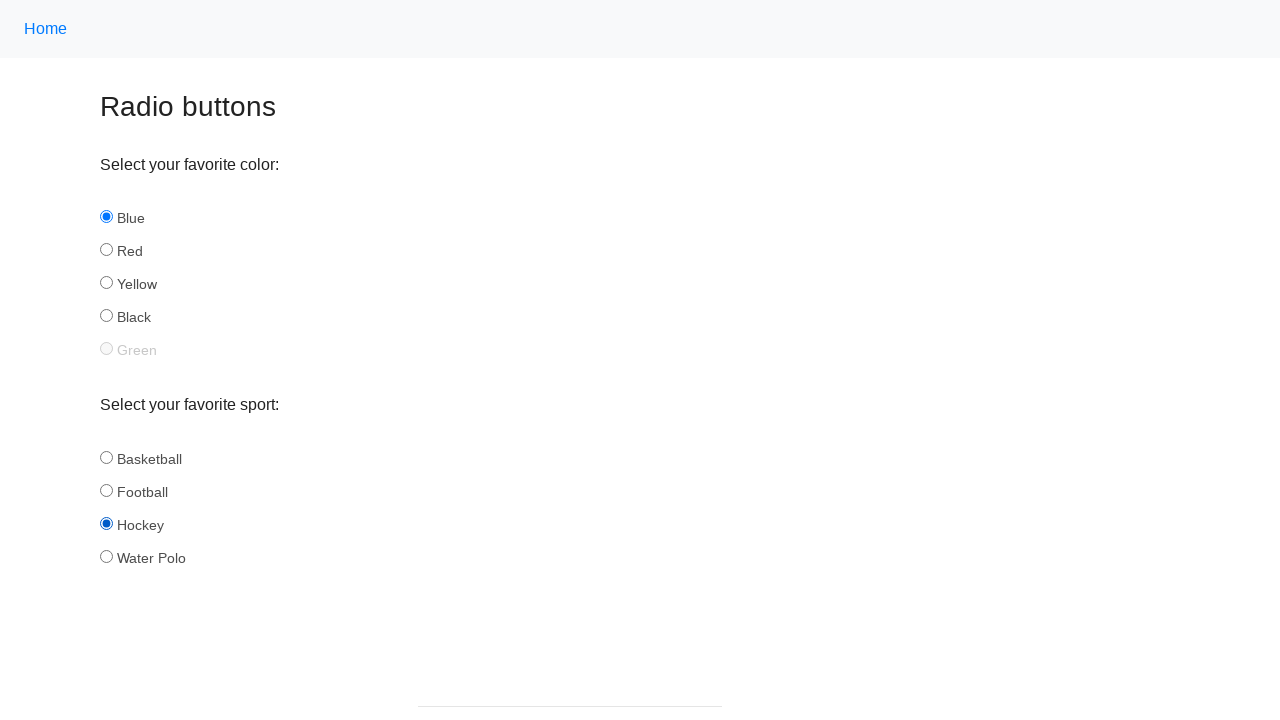

Clicked a sport radio button at (106, 556) on input[name='sport'] >> nth=3
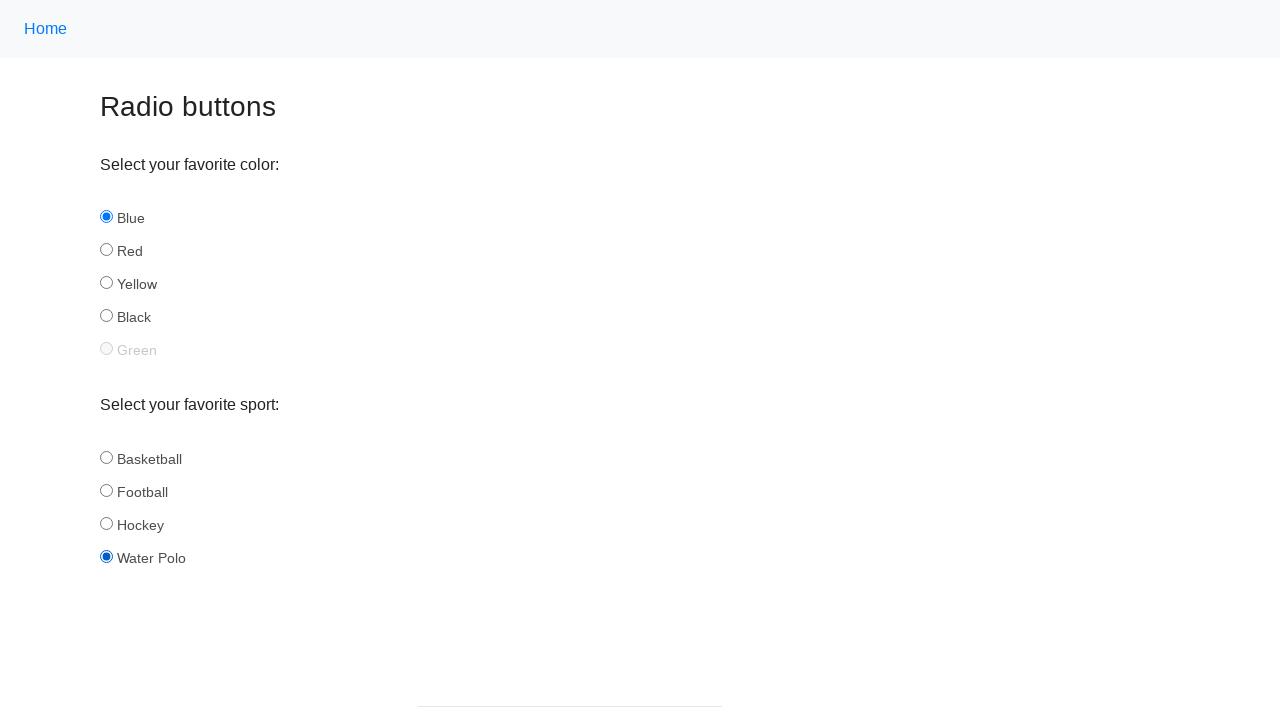

Verified water_polo radio button is selected
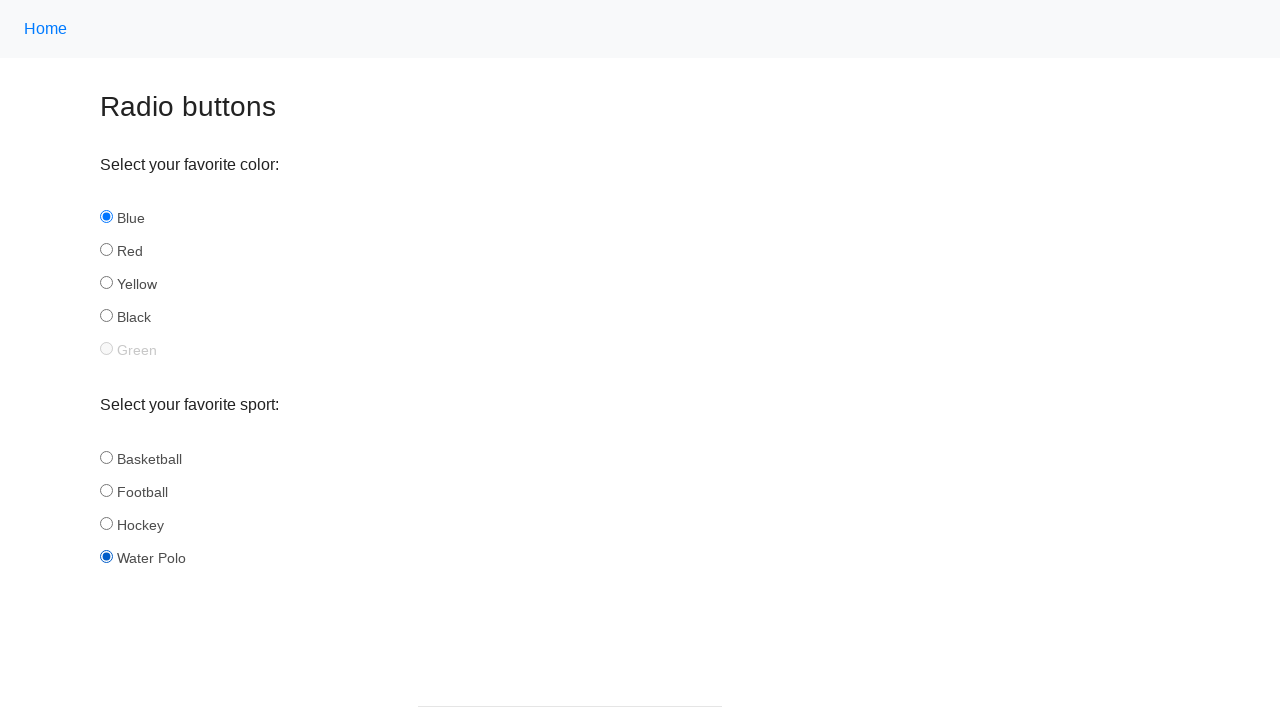

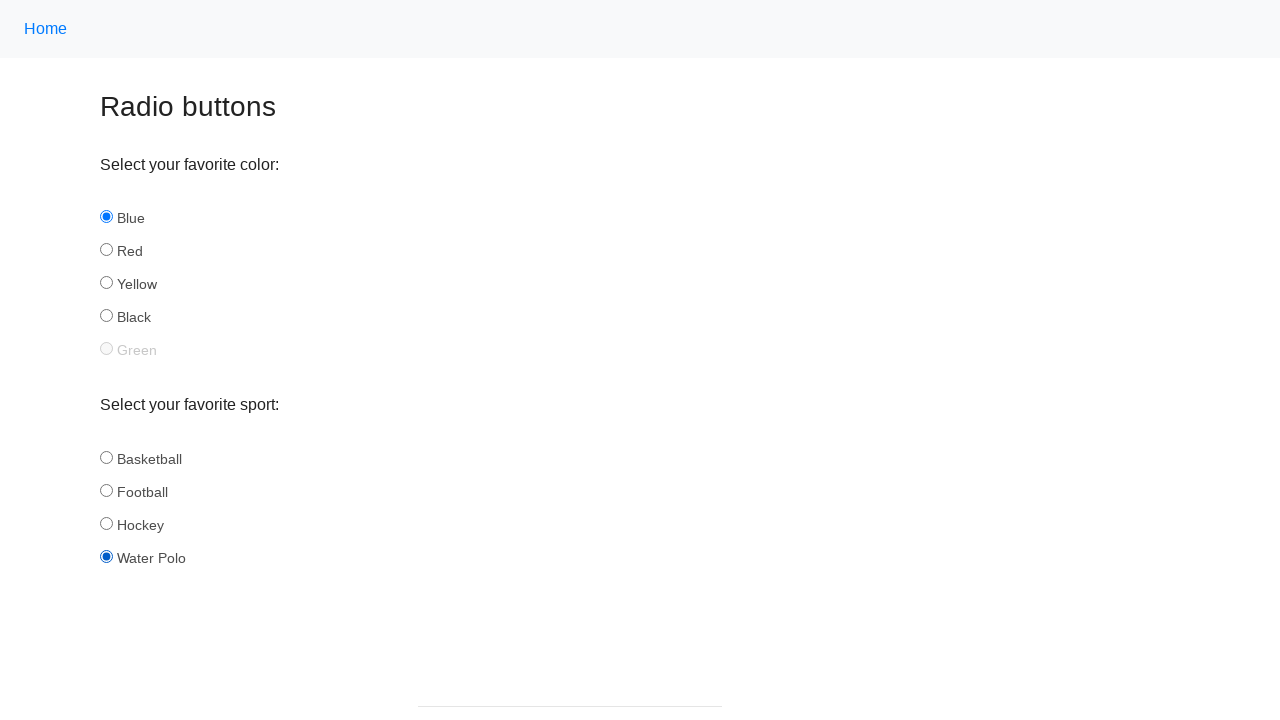